Tests checkbox interaction by checking the status of a Tuesday checkbox element and clicking it to change its selection state

Starting URL: http://samples.gwtproject.org/samples/Showcase/Showcase.html#!CwCheckBox

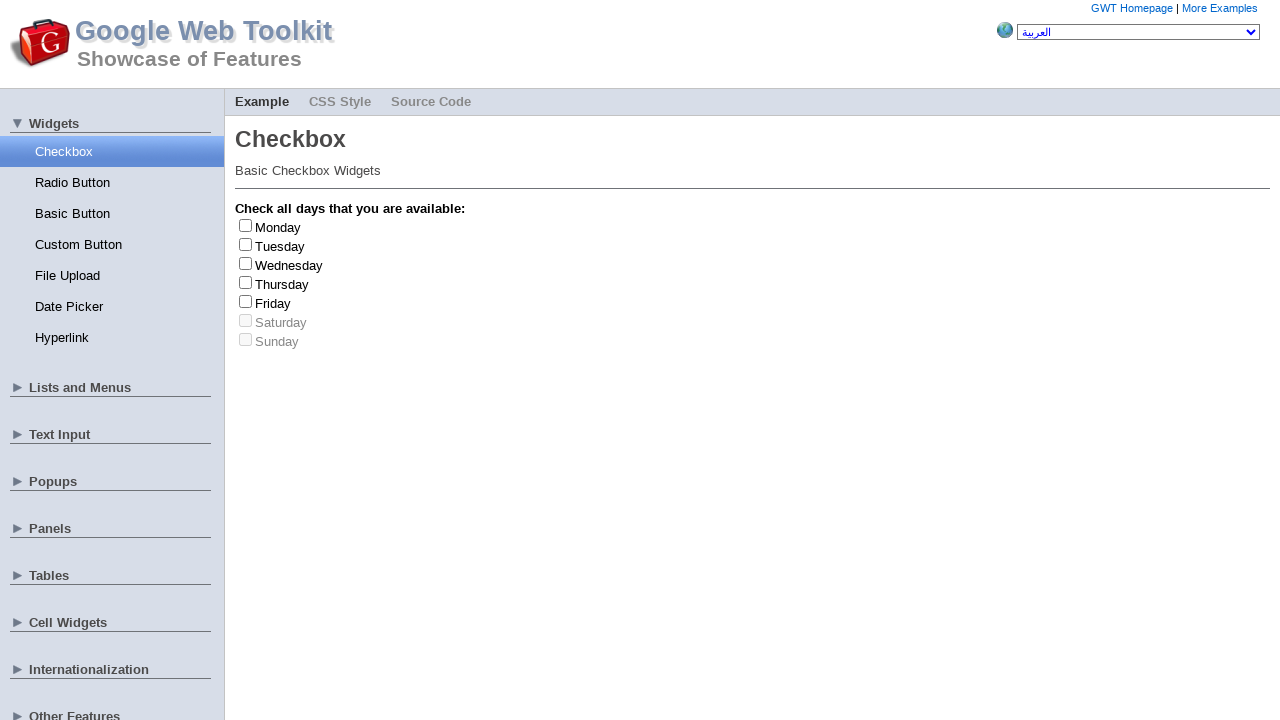

Located the Tuesday checkbox element
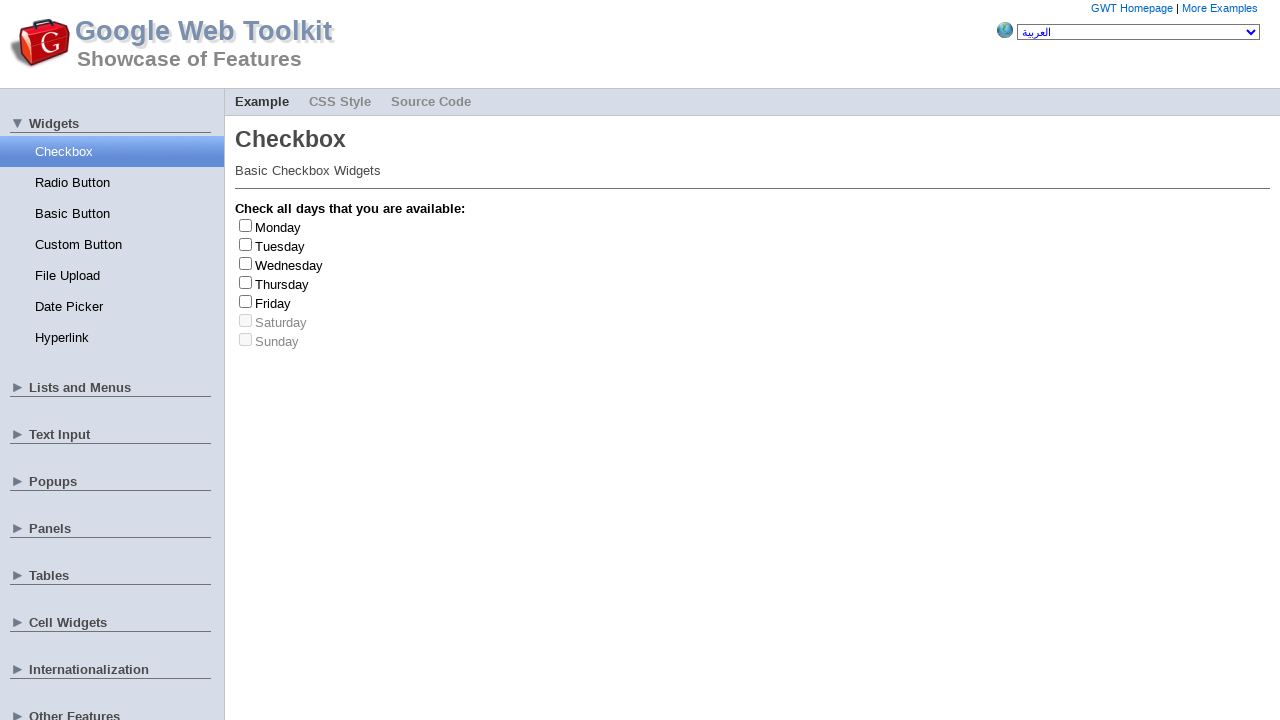

Checked if Tuesday checkbox is visible
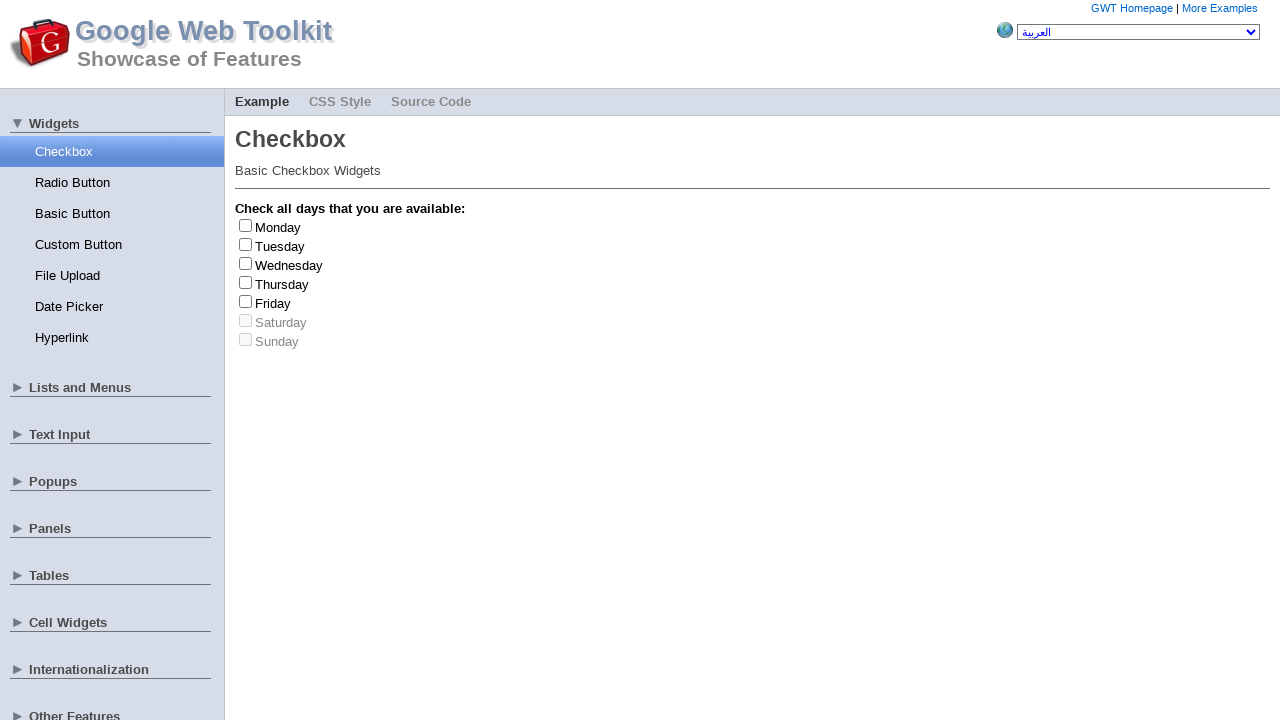

Checked if Tuesday checkbox is enabled
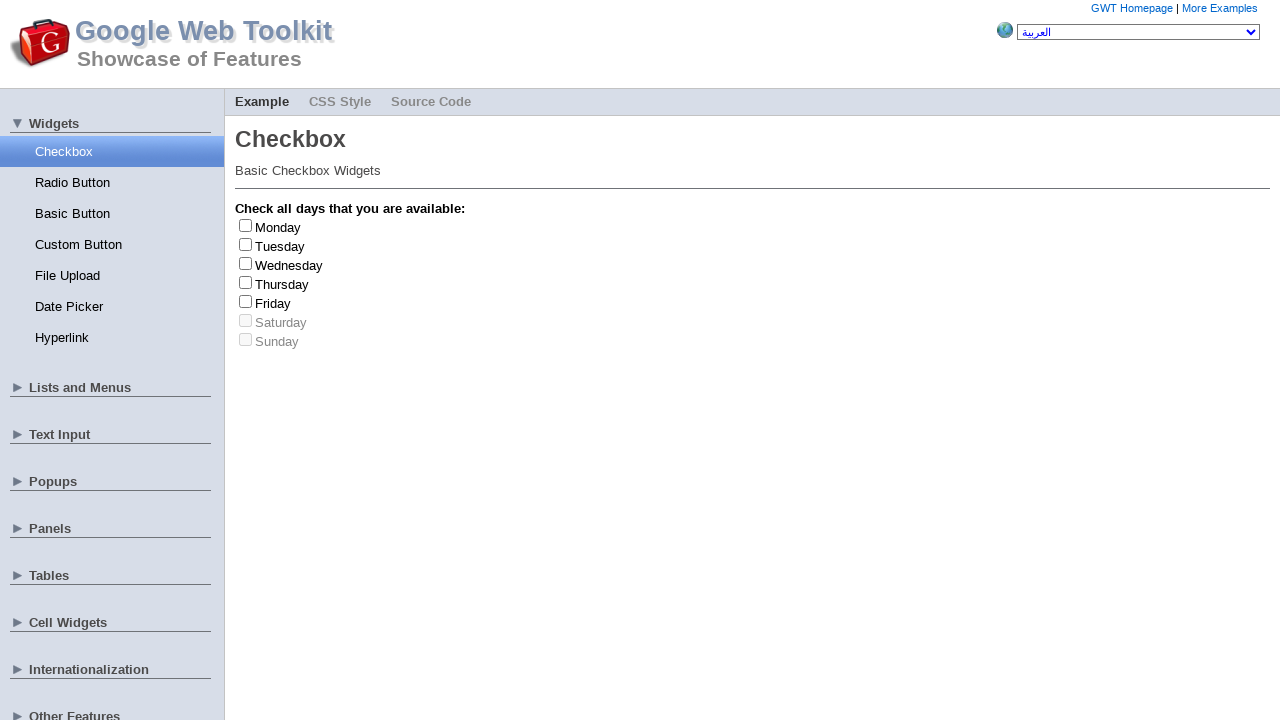

Checked initial selection status of Tuesday checkbox
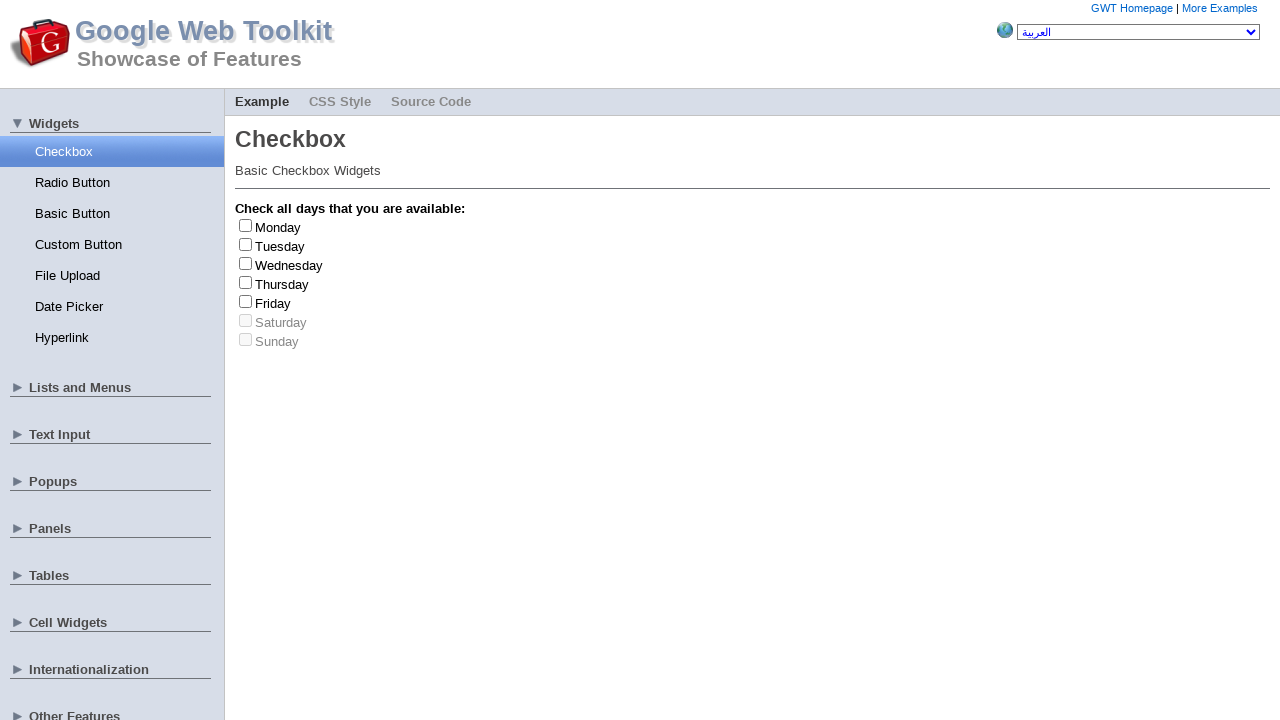

Clicked the Tuesday checkbox to toggle its state at (246, 244) on #gwt-debug-cwCheckBox-Tuesday-input
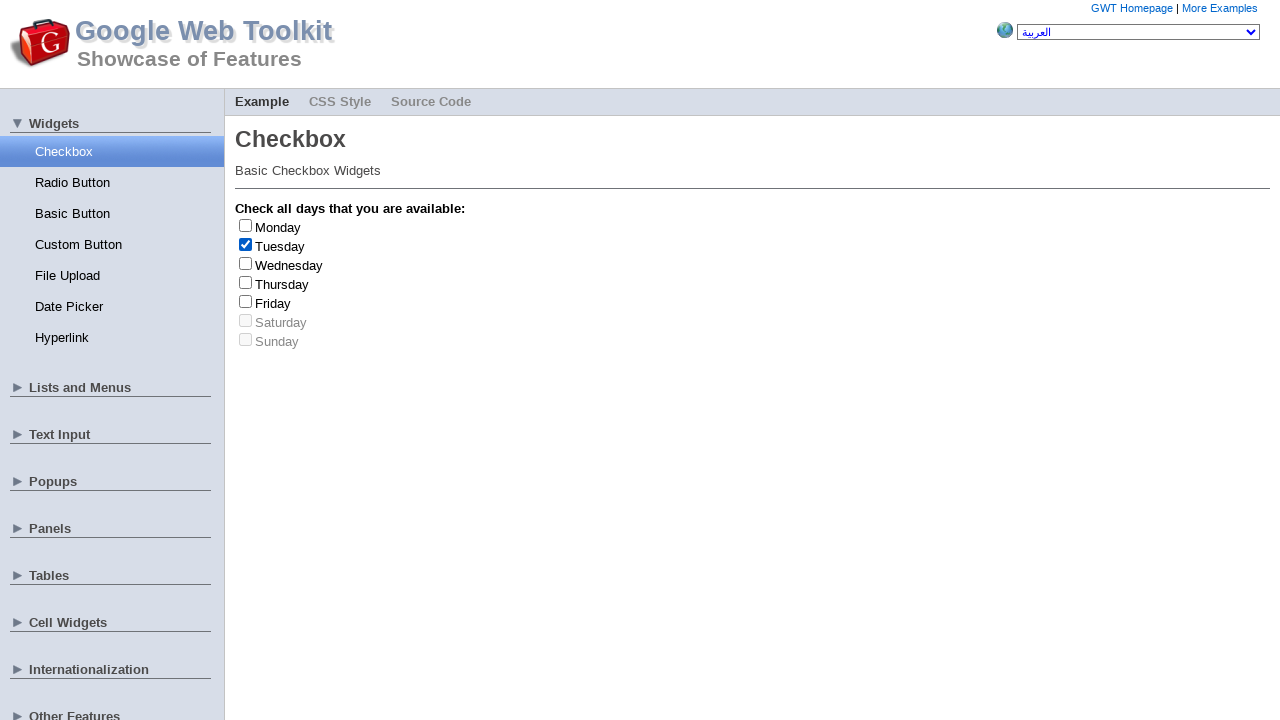

Verified the selection status of Tuesday checkbox after clicking
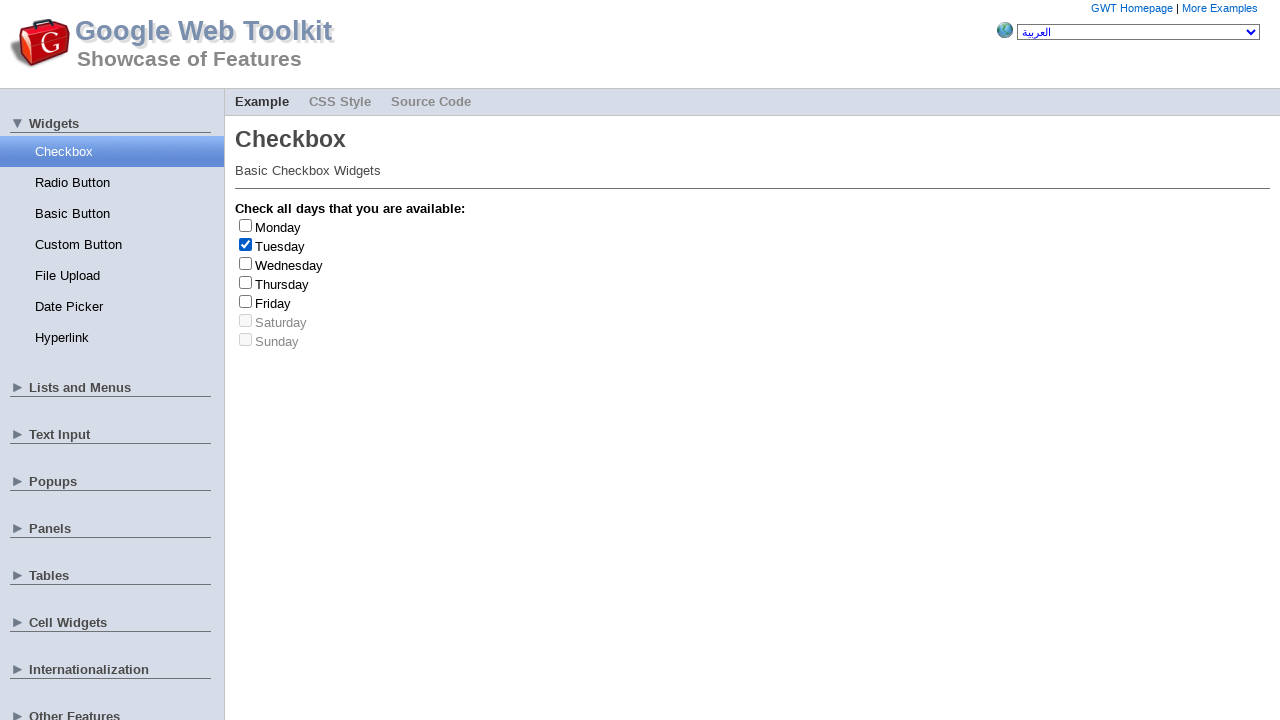

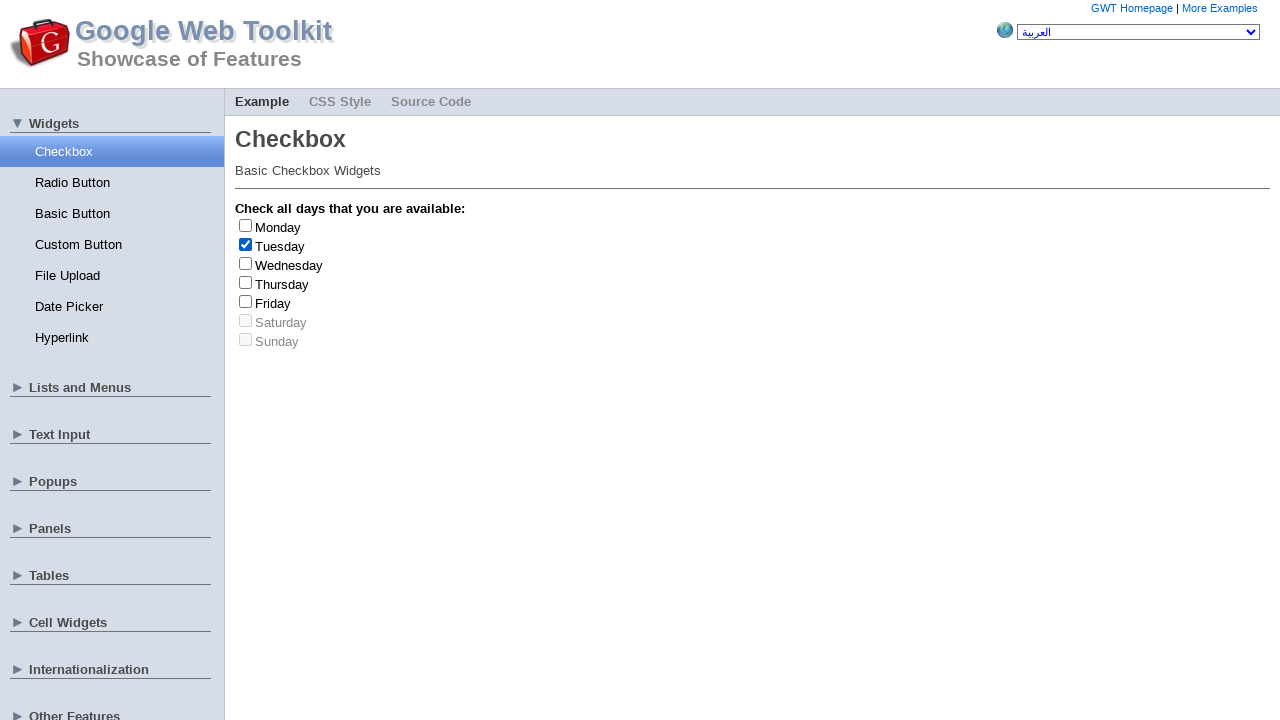